Tests a practice form submission by filling email, password, name fields, checking a checkbox, and submitting the form, then verifying success message appears

Starting URL: https://rahulshettyacademy.com/angularpractice/

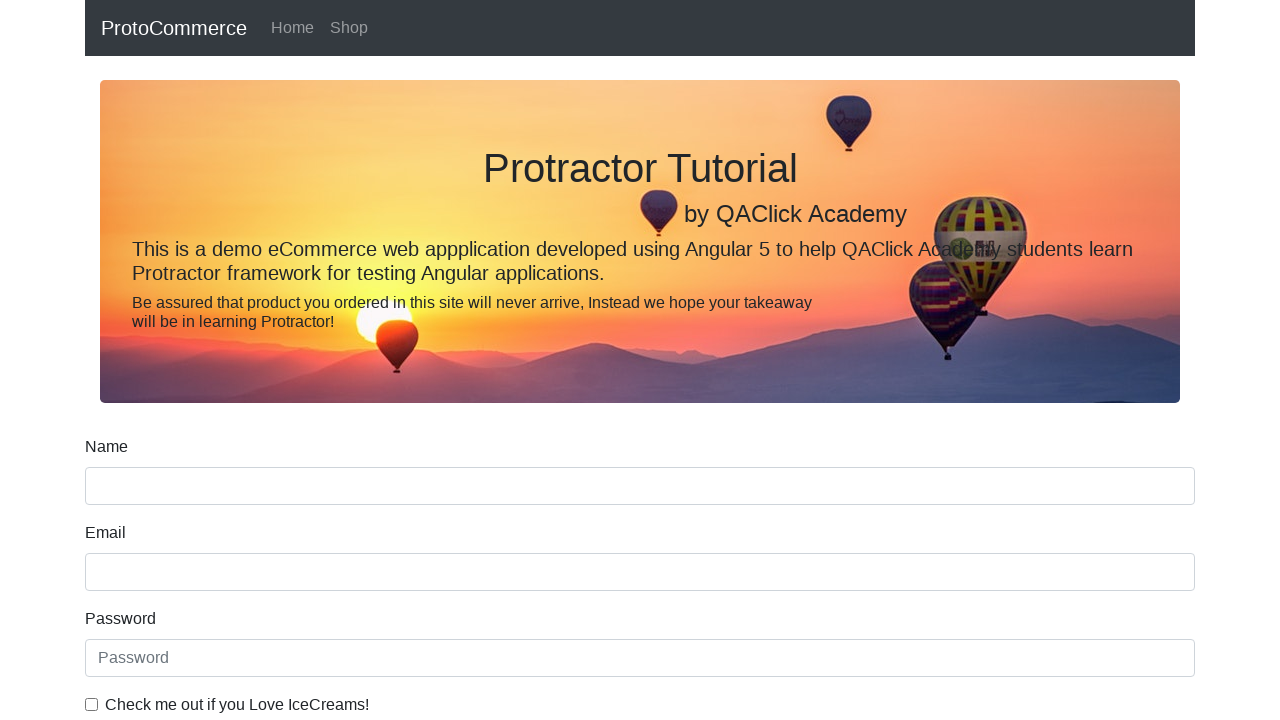

Filled email field with 'marco.testing@gmail.com' on input[name='email']
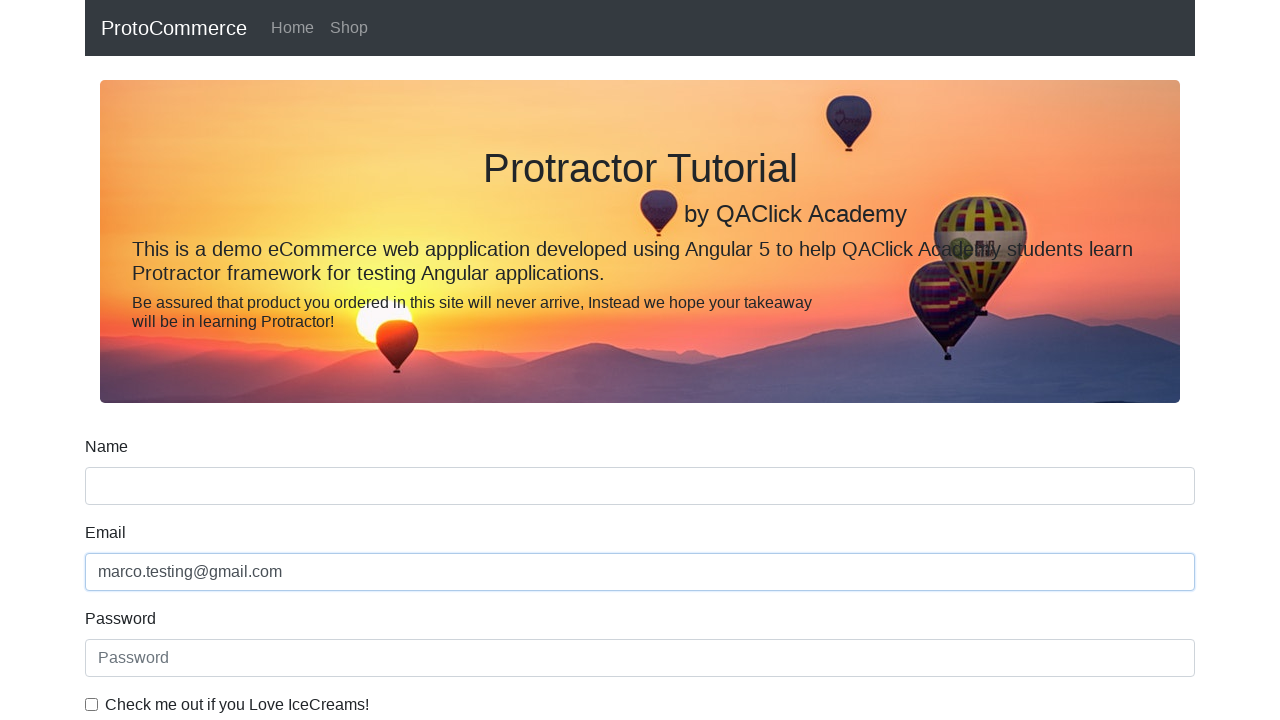

Filled password field with 'SecurePass#789' on #exampleInputPassword1
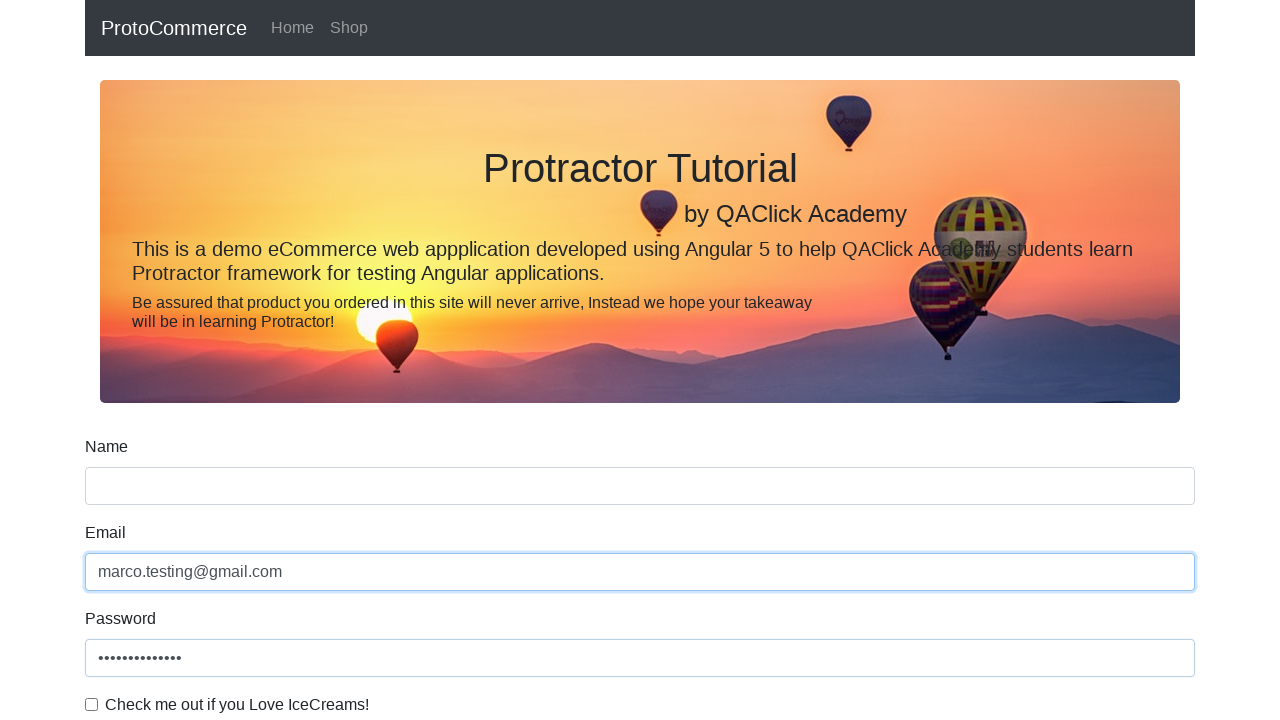

Clicked checkbox to confirm terms at (92, 704) on #exampleCheck1
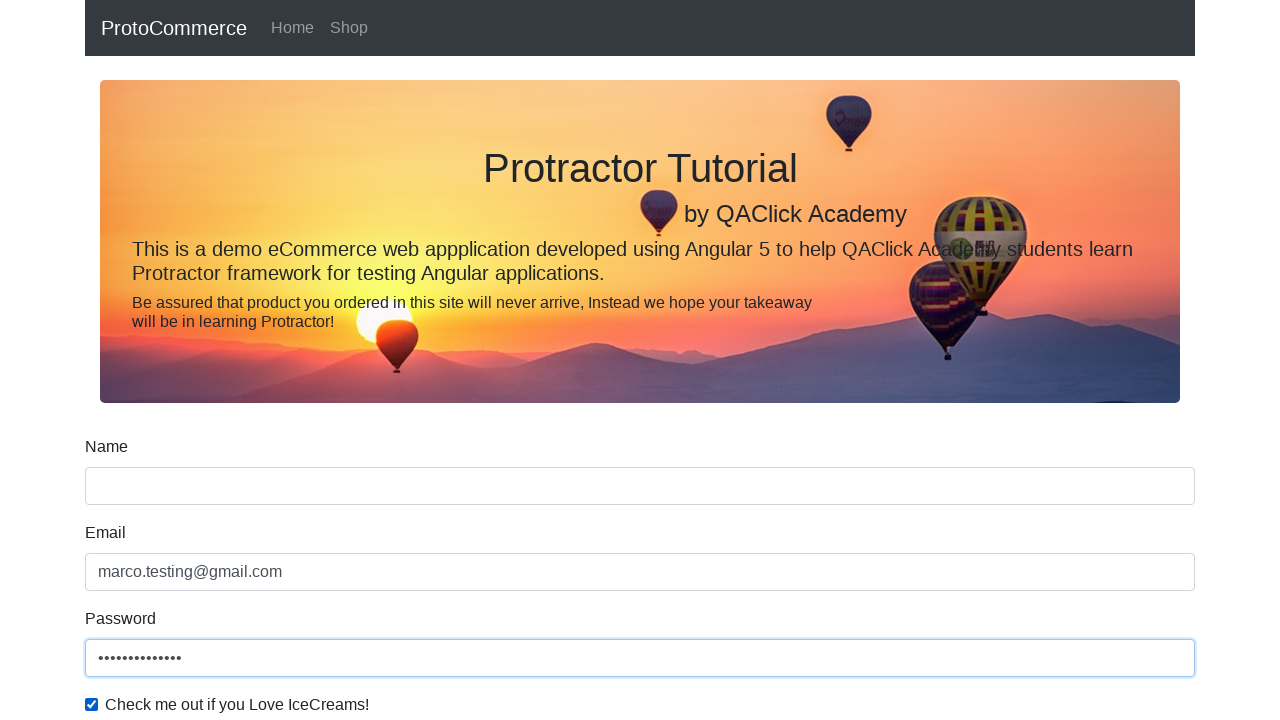

Filled name field with 'Marco Rodriguez' on input[name='name']
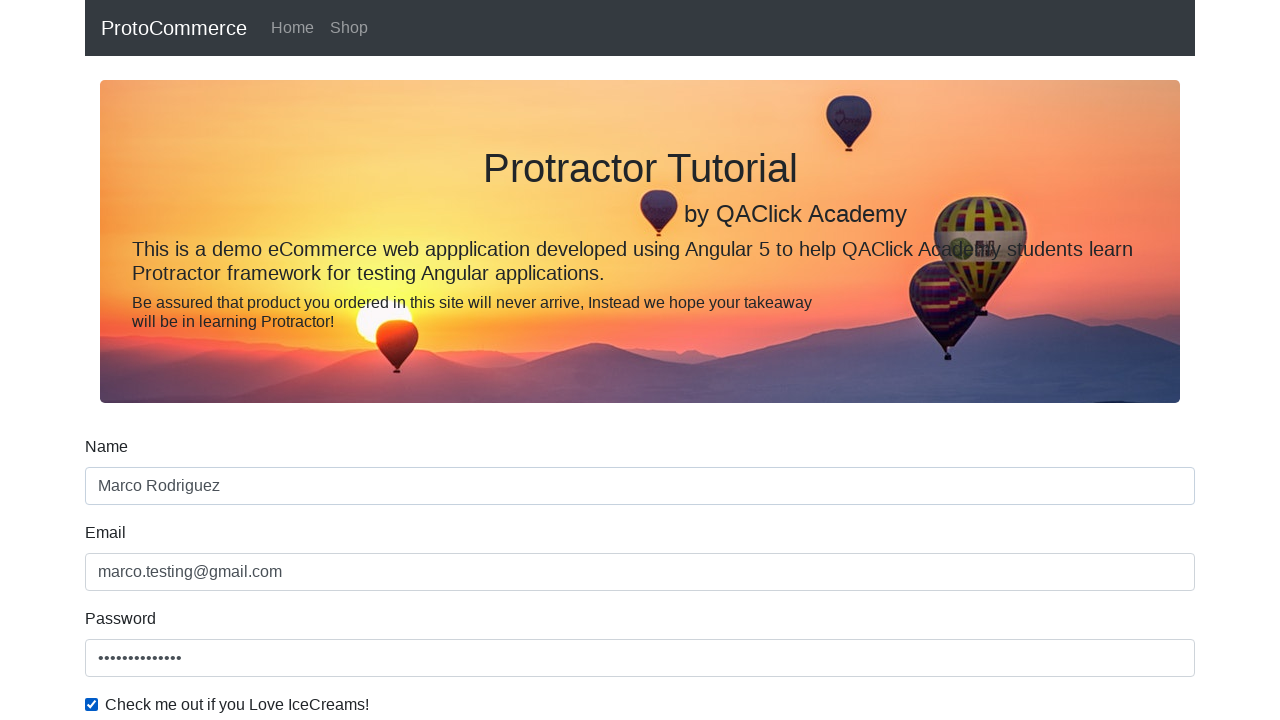

Clicked submit button to submit the form at (123, 491) on input[type='submit']
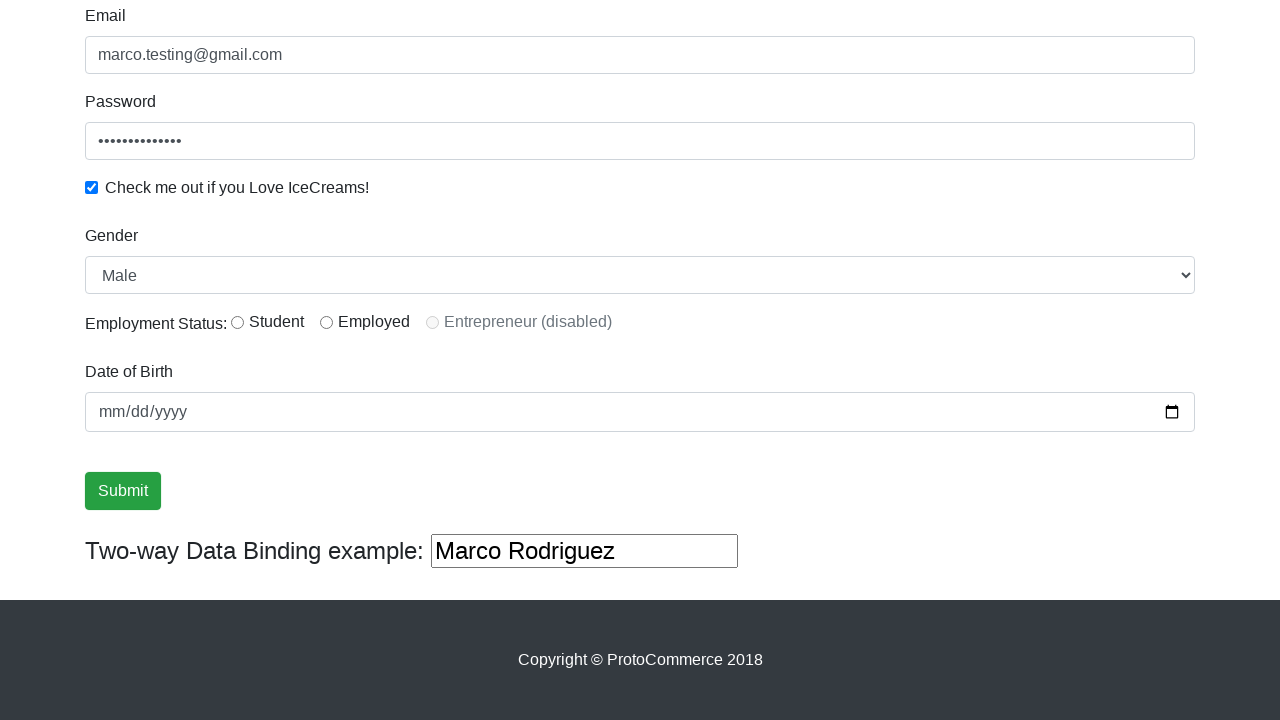

Success message appeared after form submission
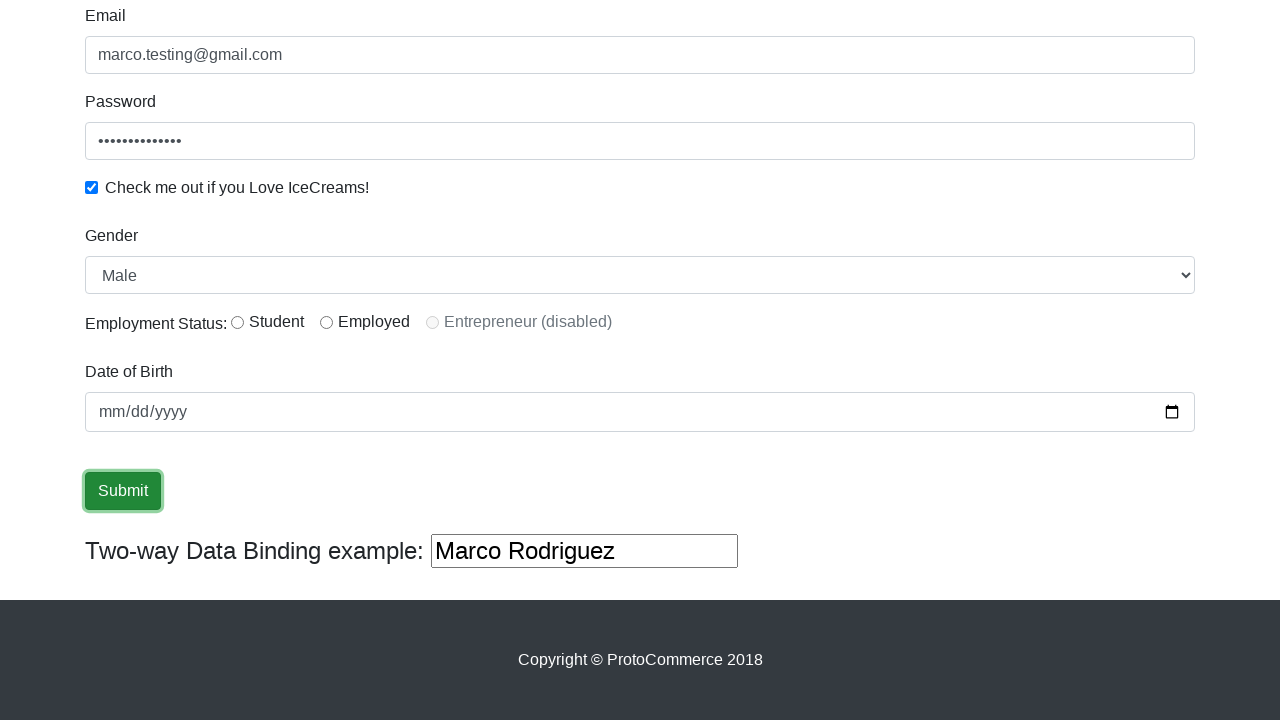

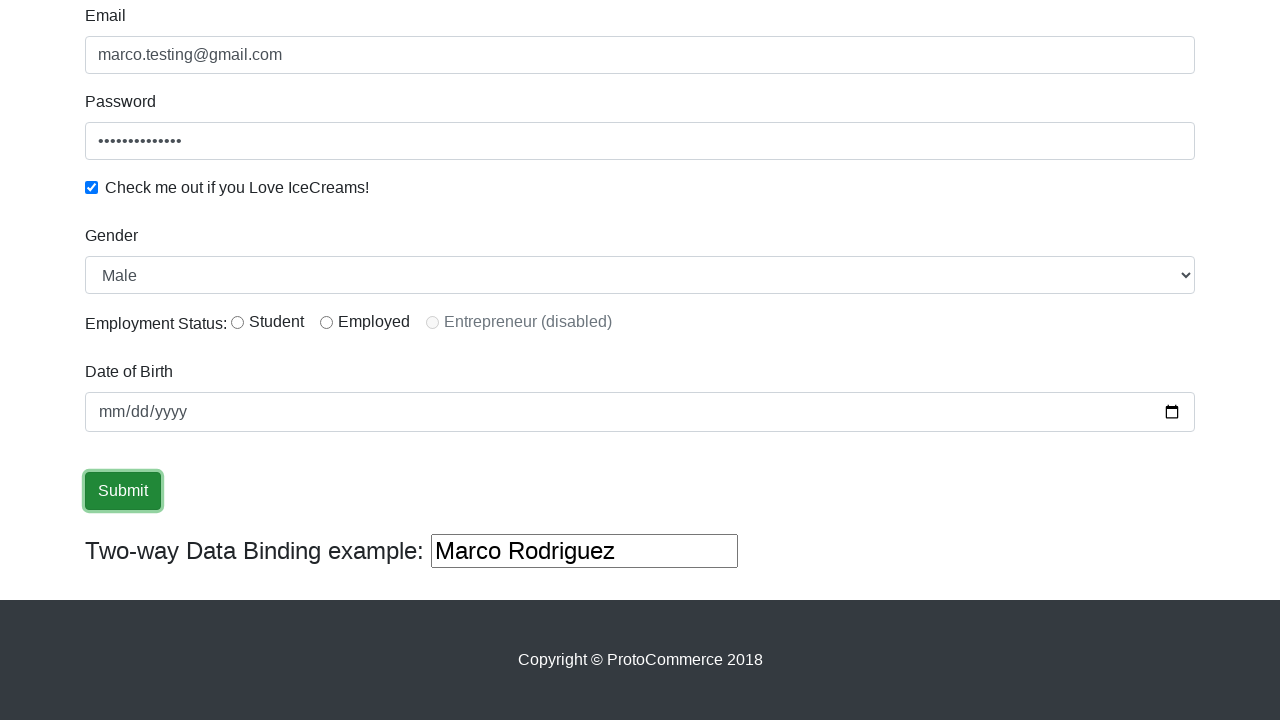